Navigates to the DemoBlaze website and maximizes the browser window

Starting URL: https://www.demoblaze.com/index.html

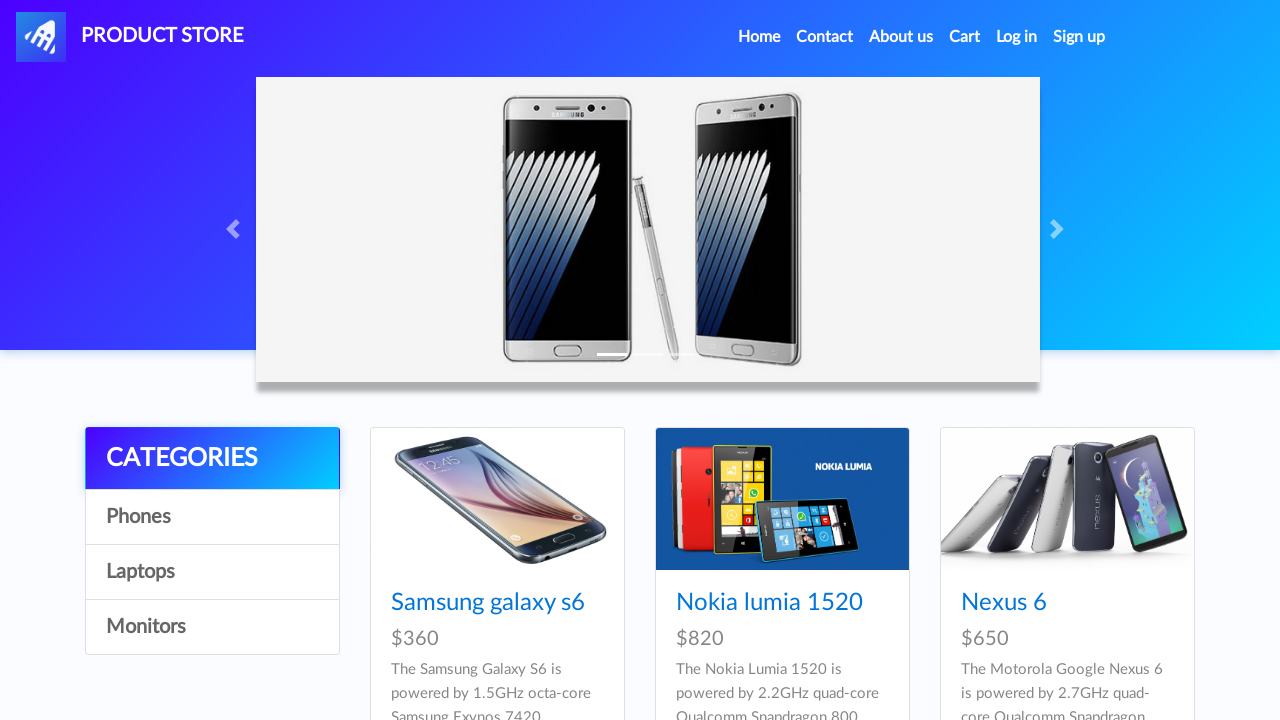

Navigated to DemoBlaze website at https://www.demoblaze.com/index.html
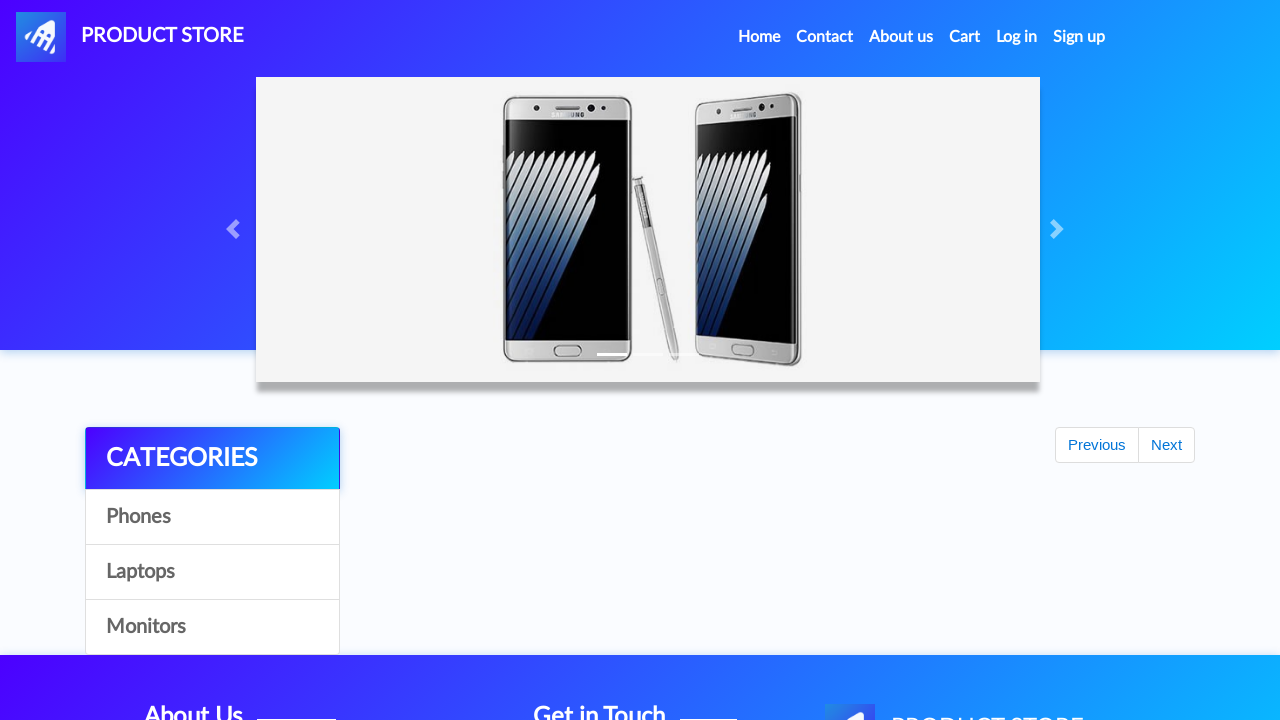

Maximized browser window to 1920x1080
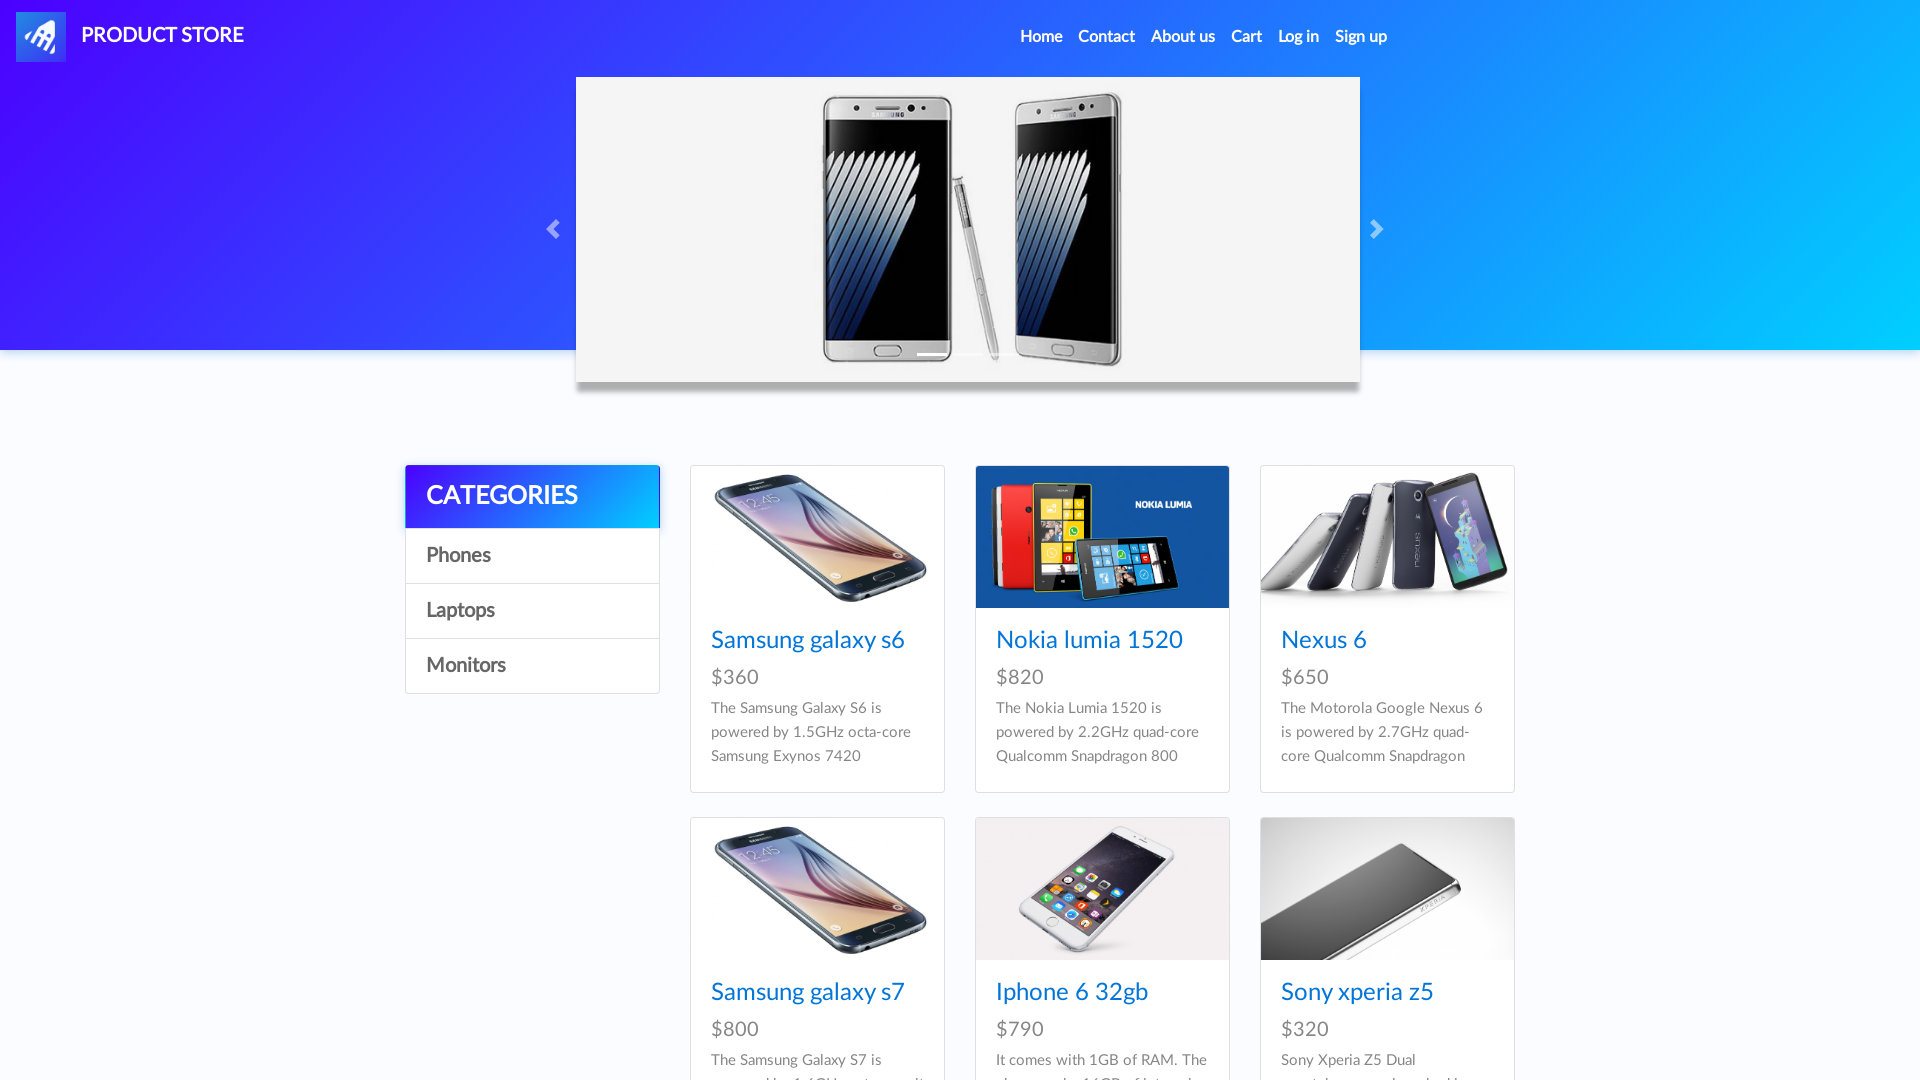

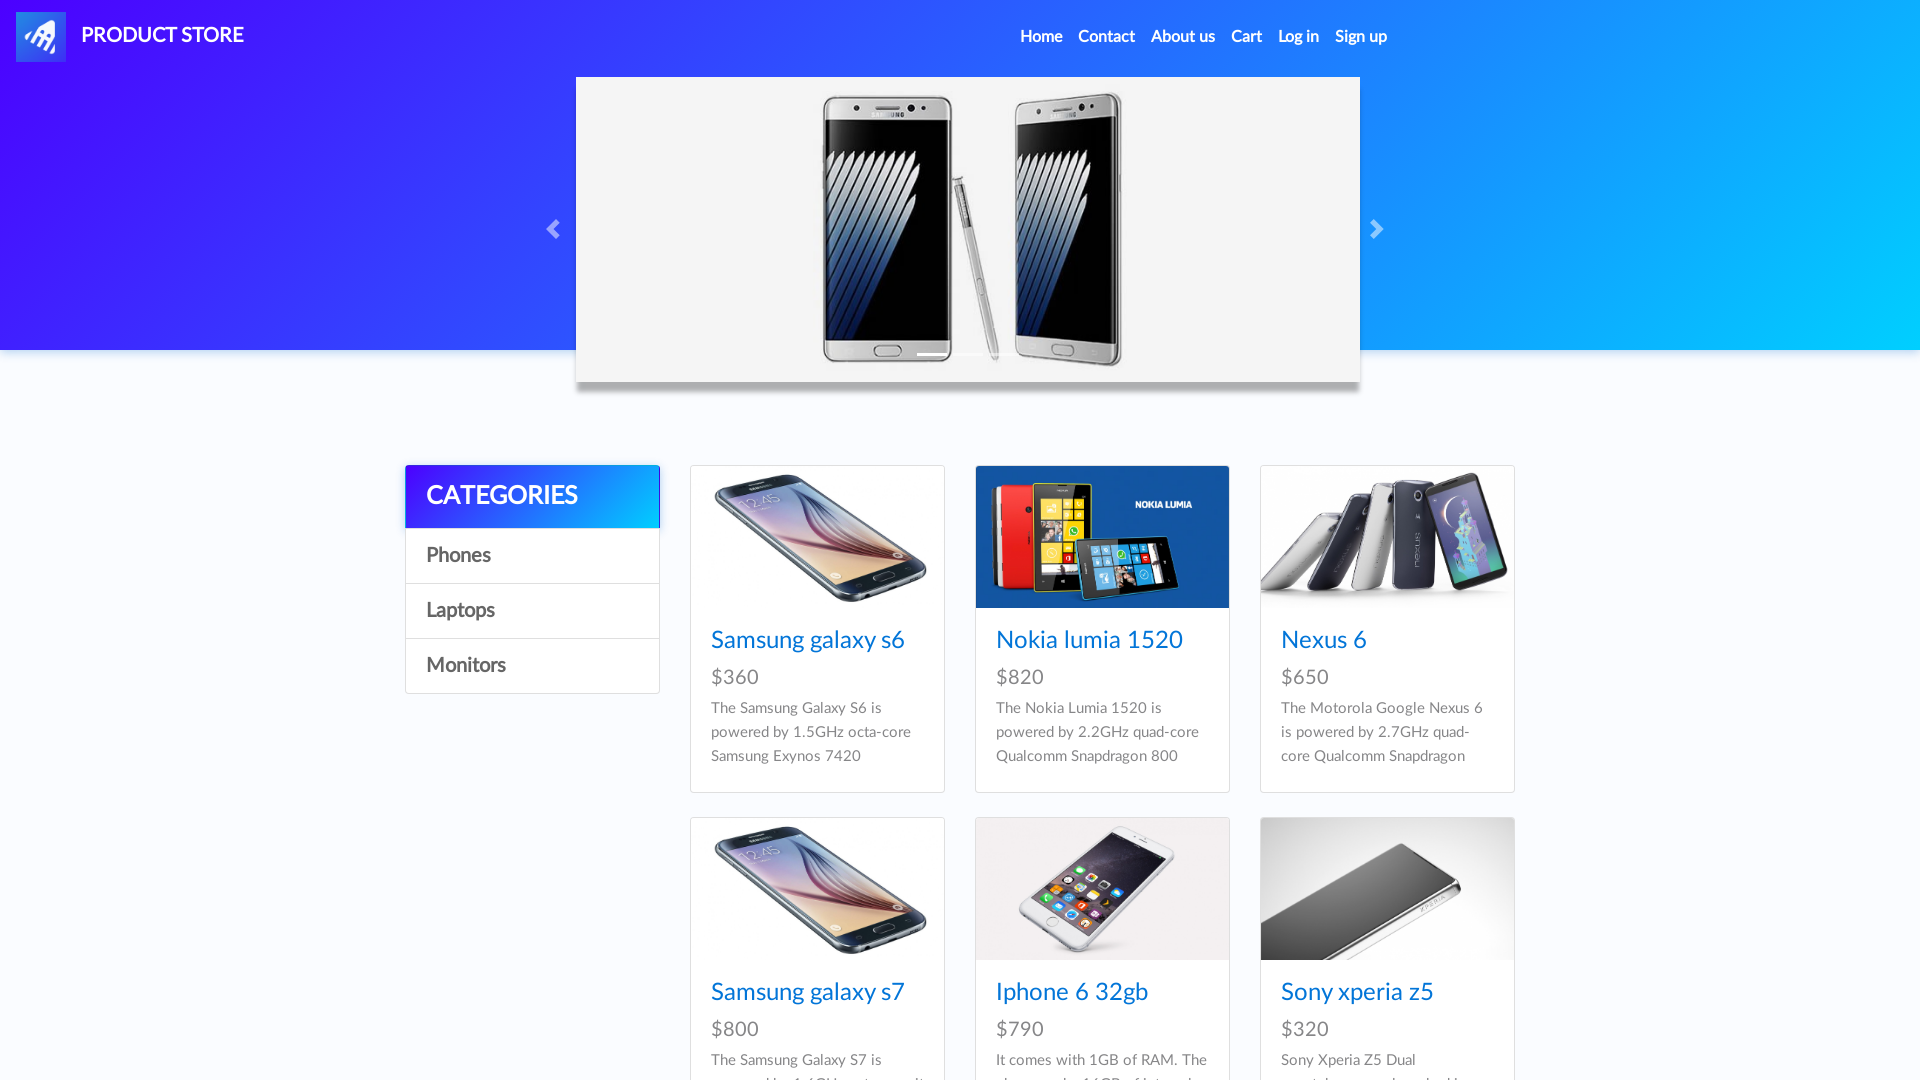